Tests prompt alert box handling by clicking a button to trigger a prompt, entering text into the prompt, and accepting it

Starting URL: https://seleniumautomationpractice.blogspot.com/2018/01/blog-post.html

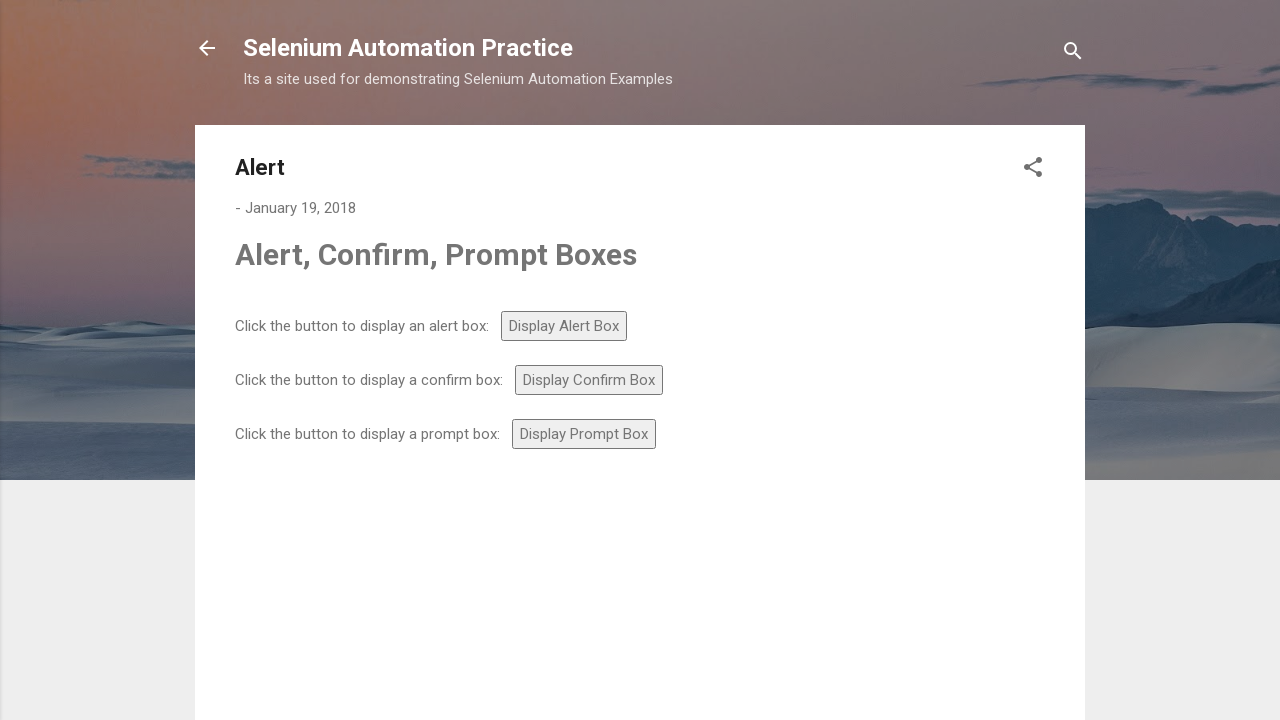

Clicked prompt button to trigger alert at (584, 434) on #prompt
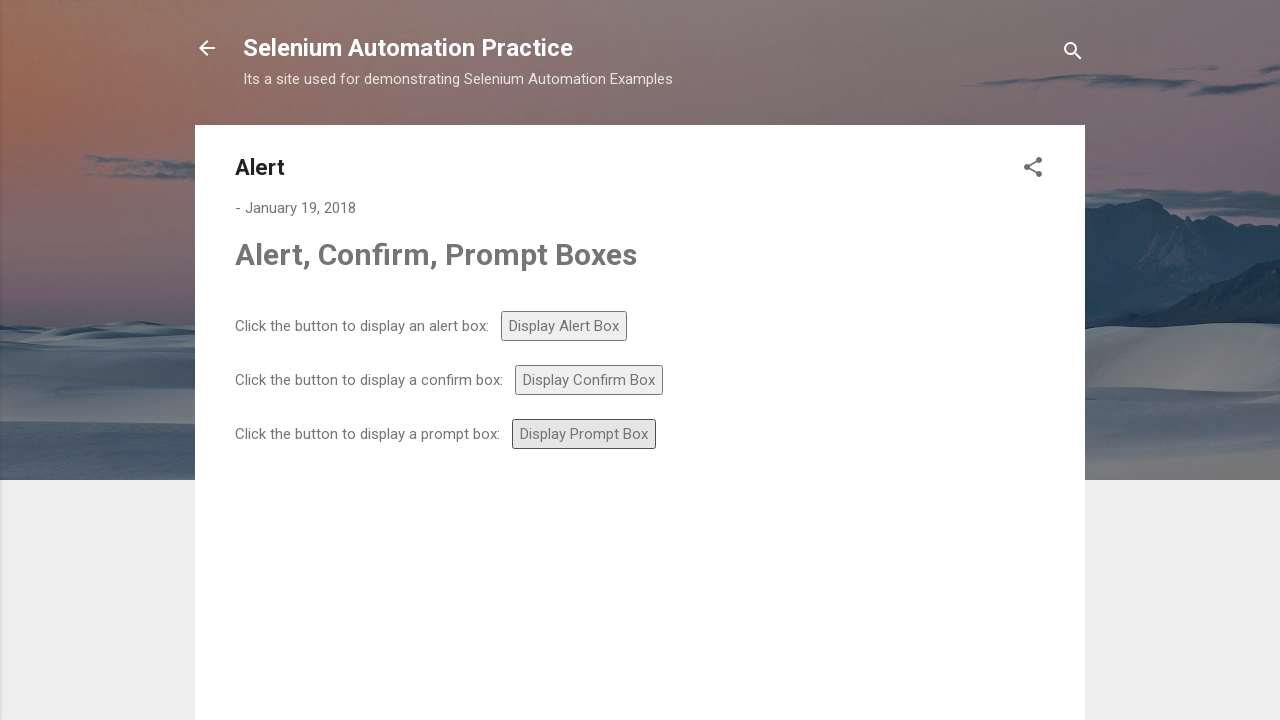

Set up dialog handler to accept prompt with text 'Michael Thompson'
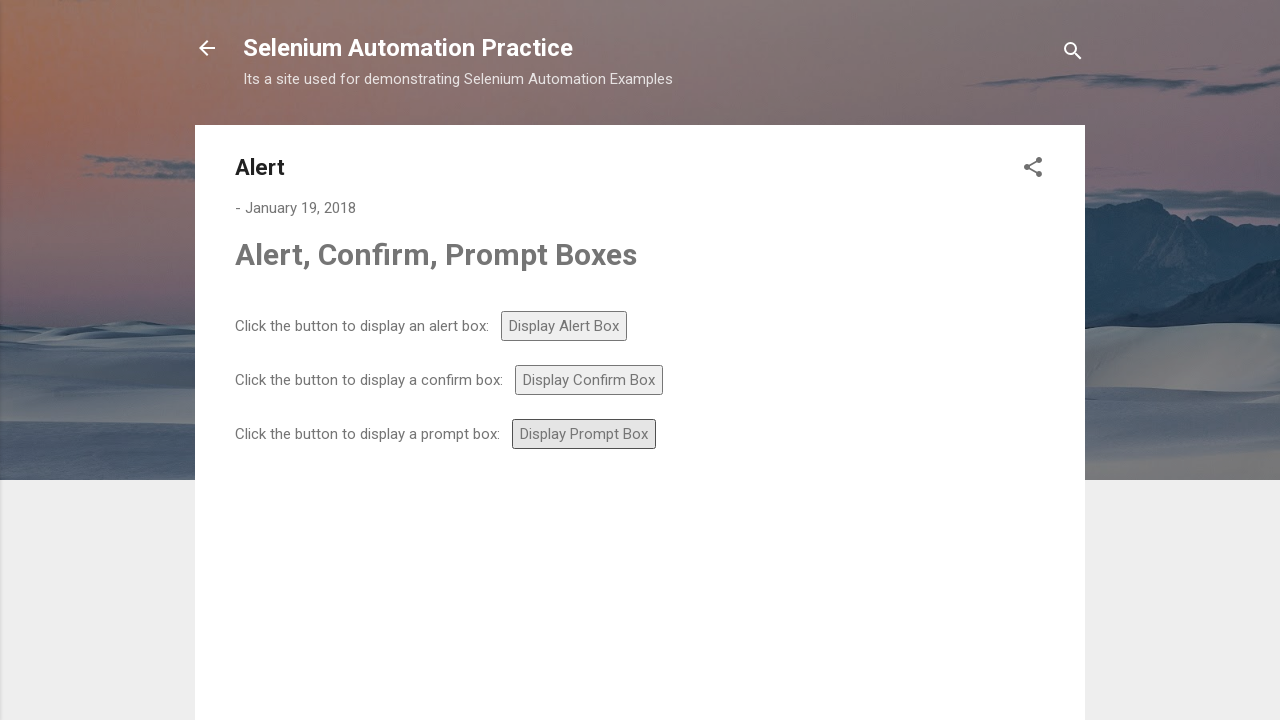

Clicked prompt button again to trigger dialog and execute handler at (584, 434) on #prompt
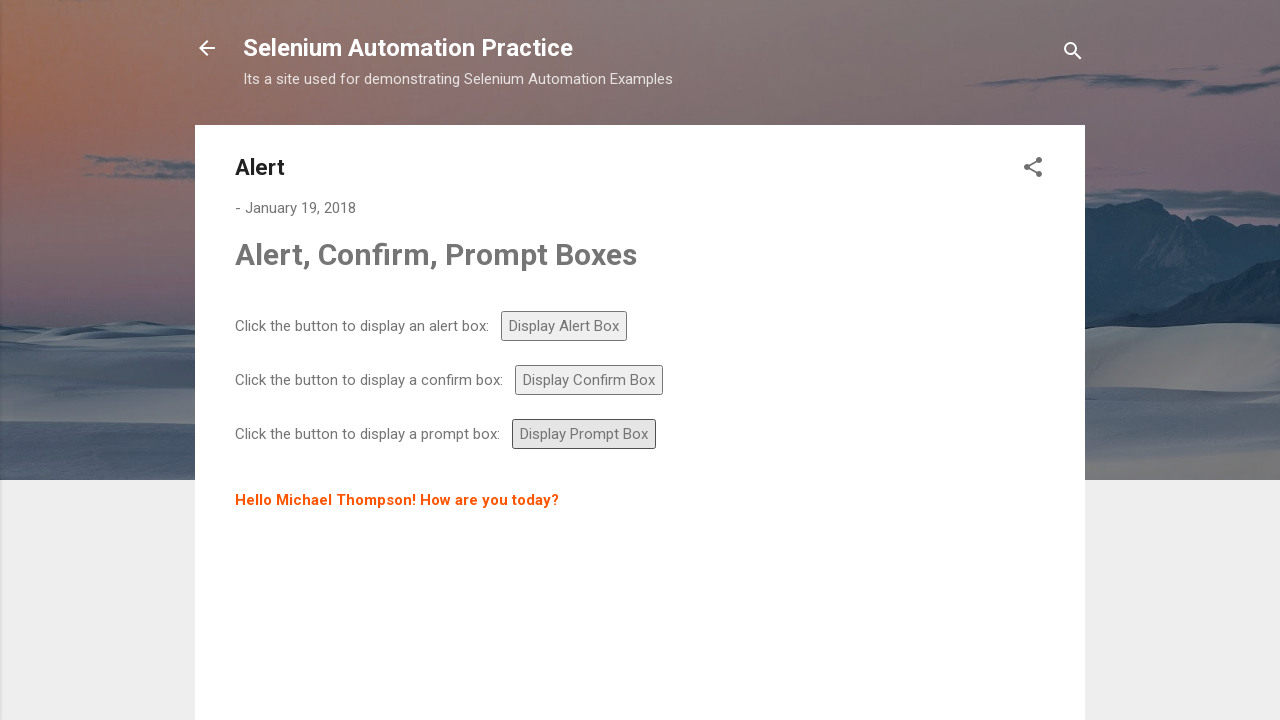

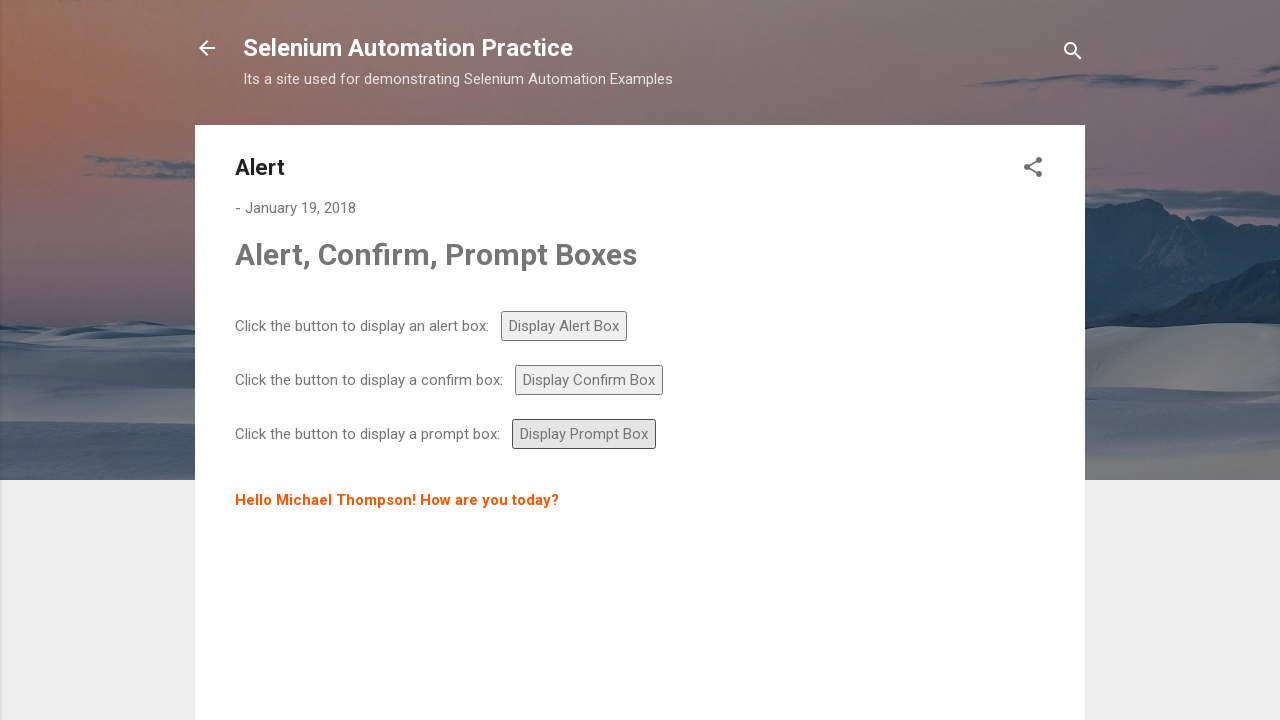